Fills out a simple form with first name, last name, and email, then submits it

Starting URL: http://watir.com/examples/simple_form.html

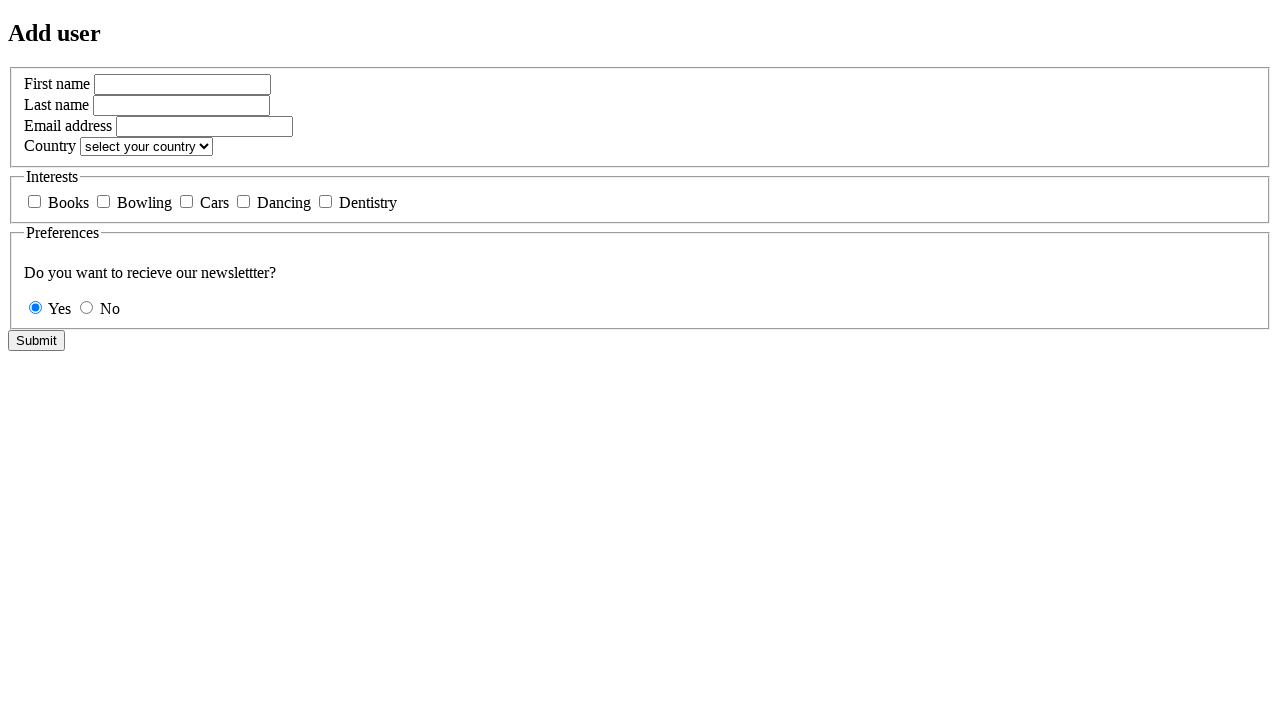

Filled first name field with 'First' on #new_user_first_name
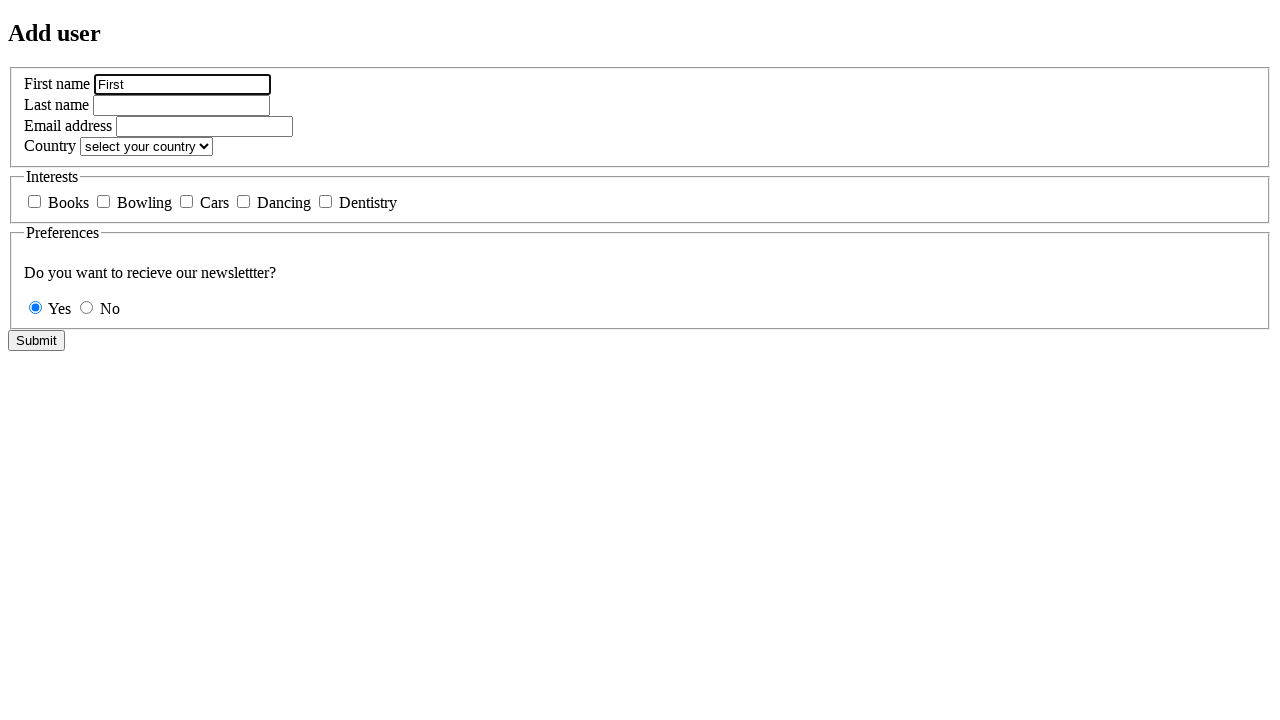

Filled last name field with 'Last' on #new_user_last_name
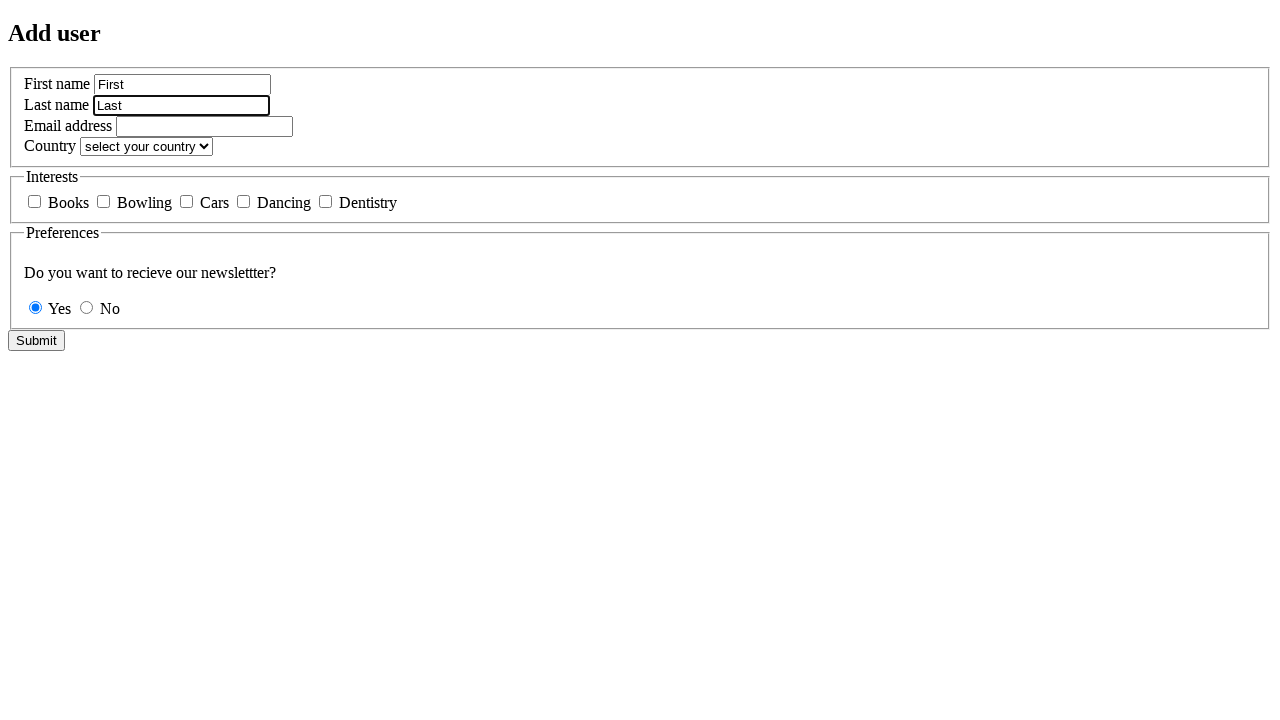

Filled email field with 'user@example.com' on #new_user_email
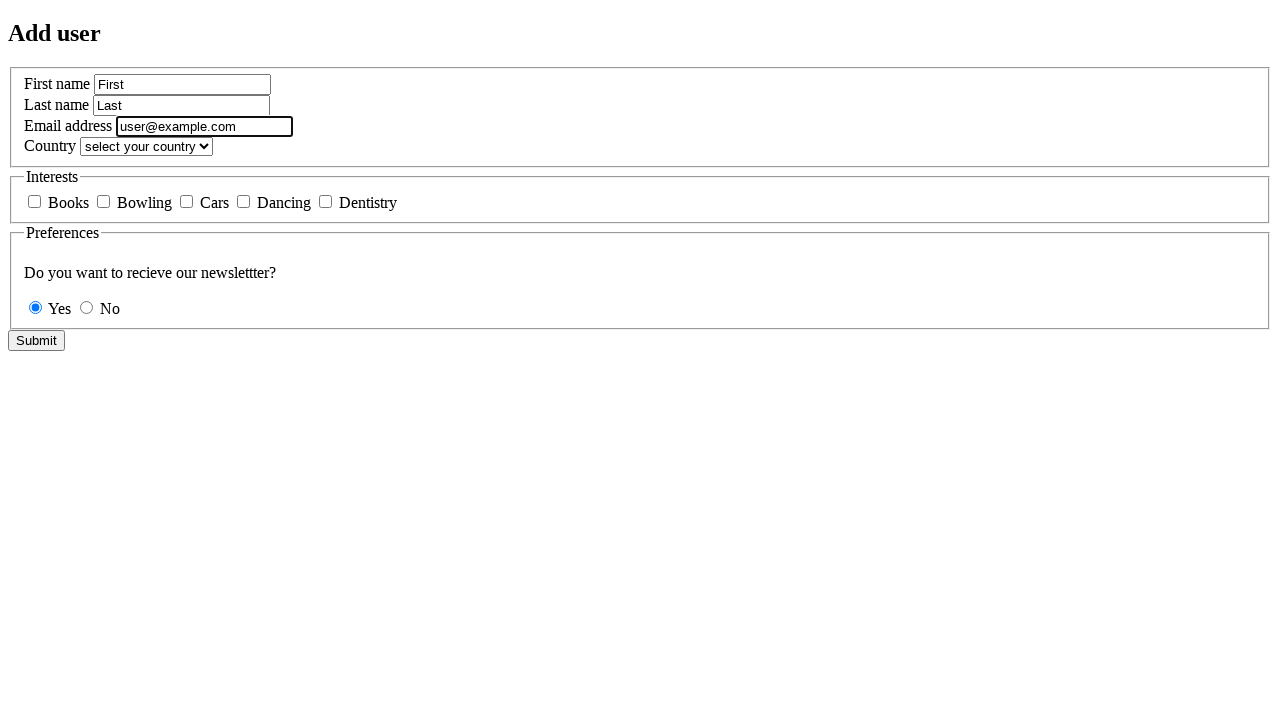

Clicked submit button to submit form at (36, 340) on #submitButton
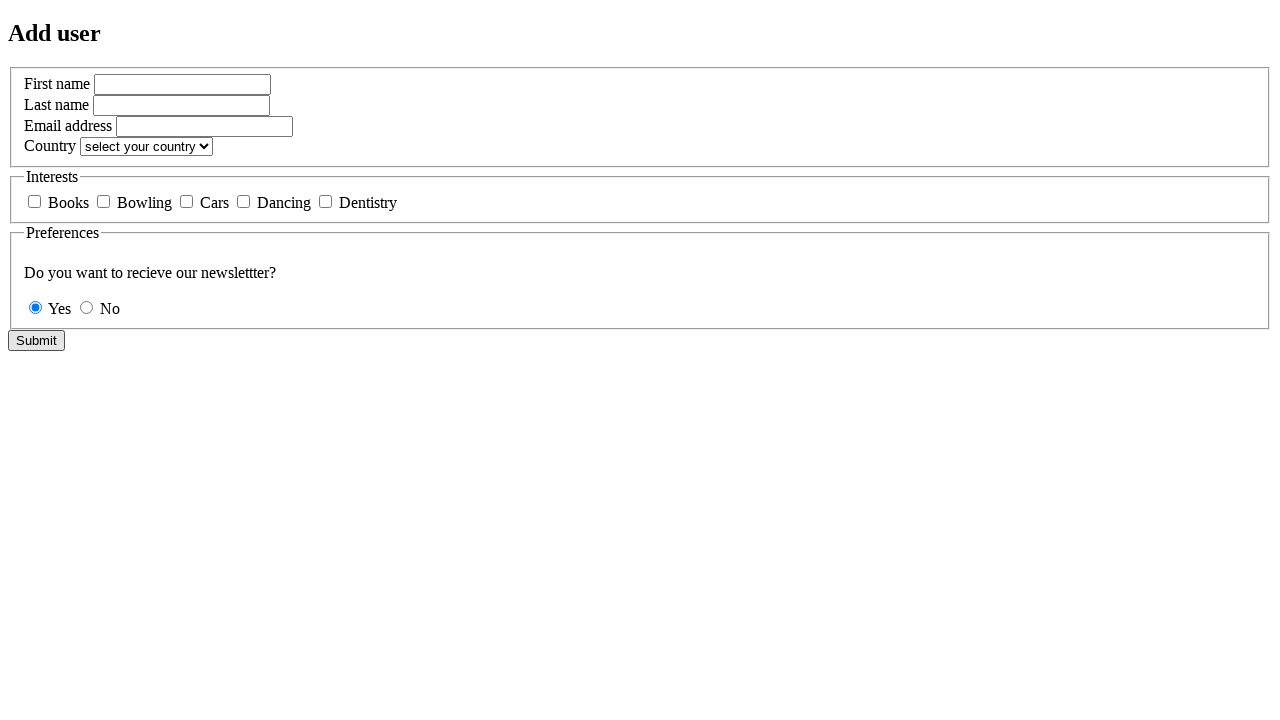

Form submitted successfully and page navigation completed
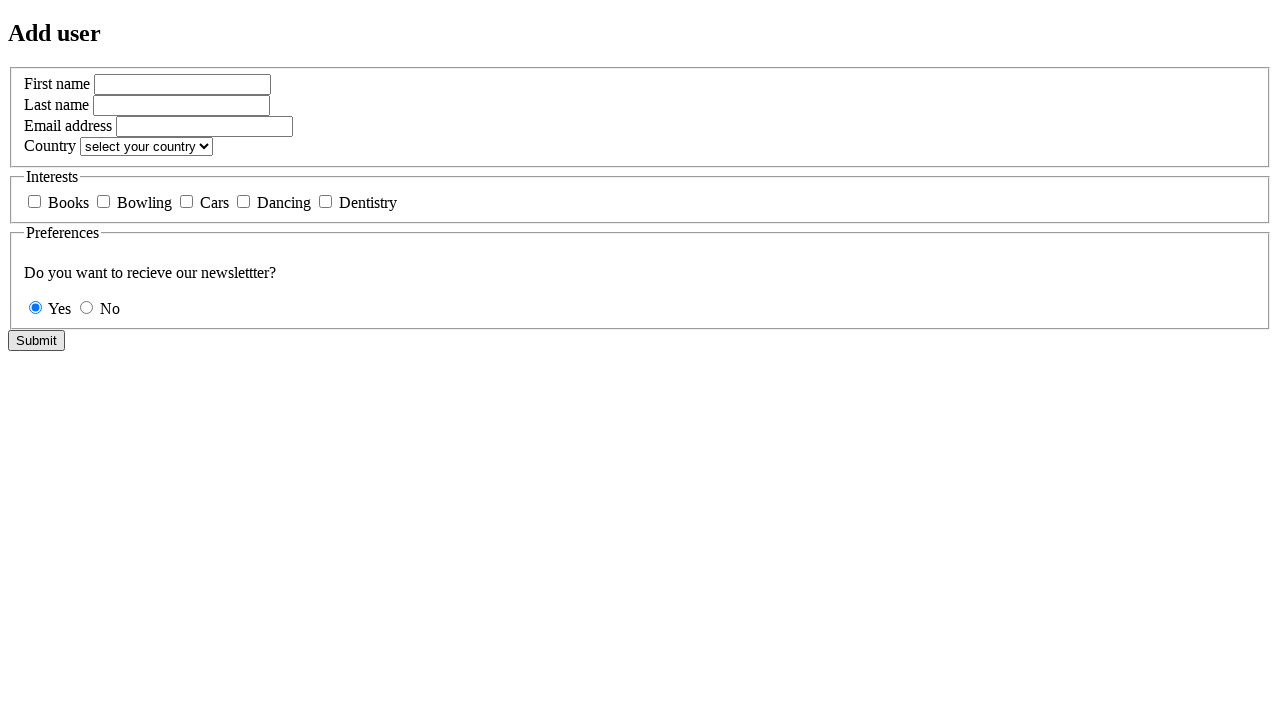

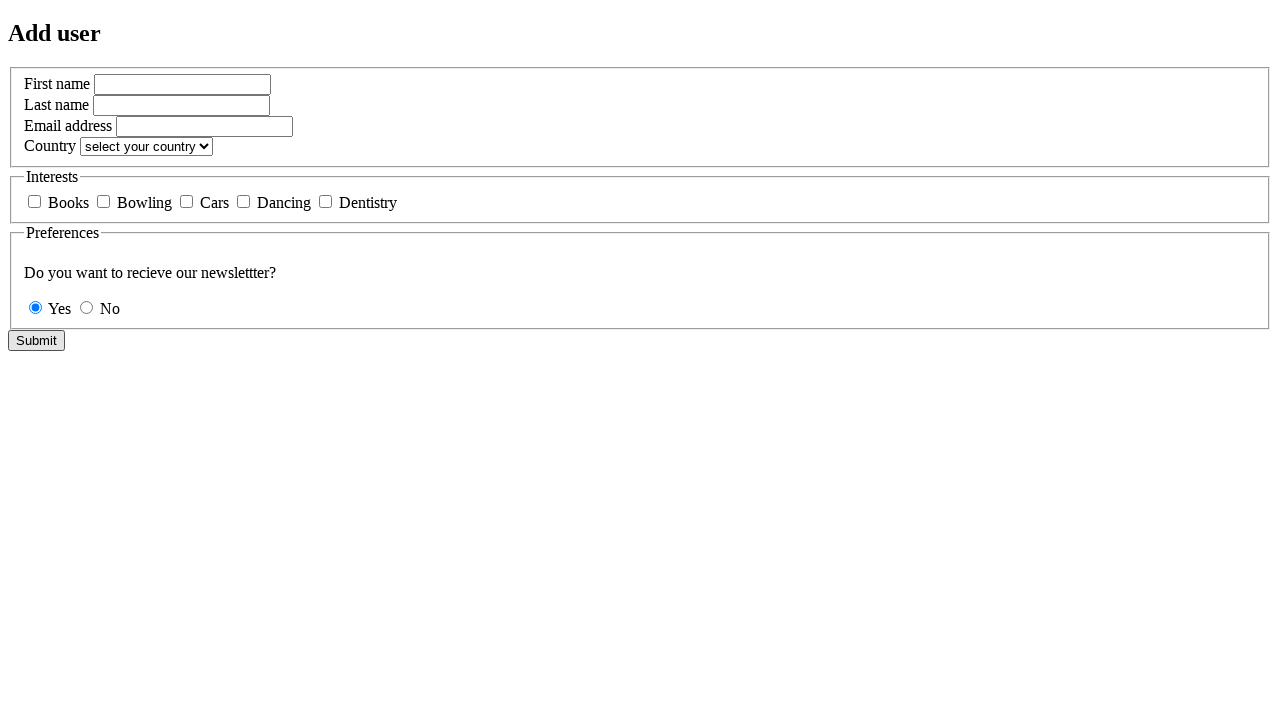